Tests dropdown menu interaction by clicking on a dropdown button and then selecting Facebook link from the dropdown options

Starting URL: http://omayo.blogspot.com/

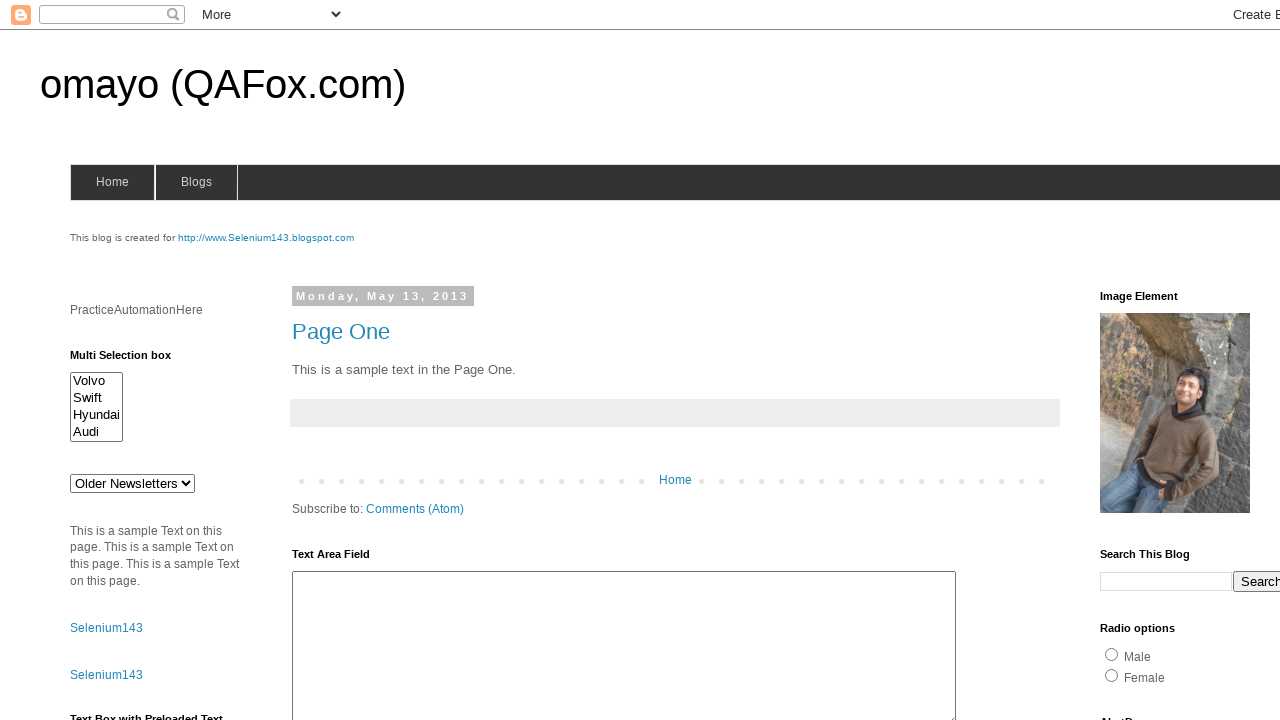

Clicked dropdown button to reveal options at (1227, 360) on xpath=//button[text()='Dropdown']
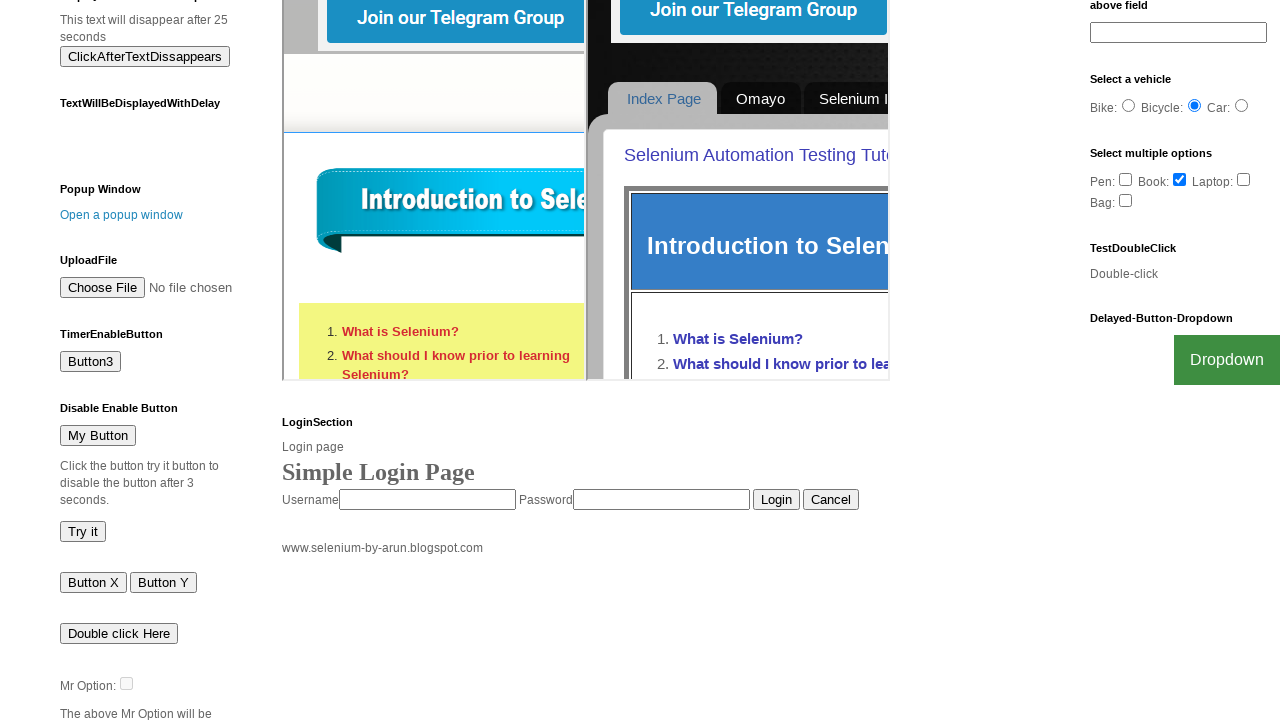

Clicked Facebook link from dropdown menu at (1200, 700) on text=Facebook
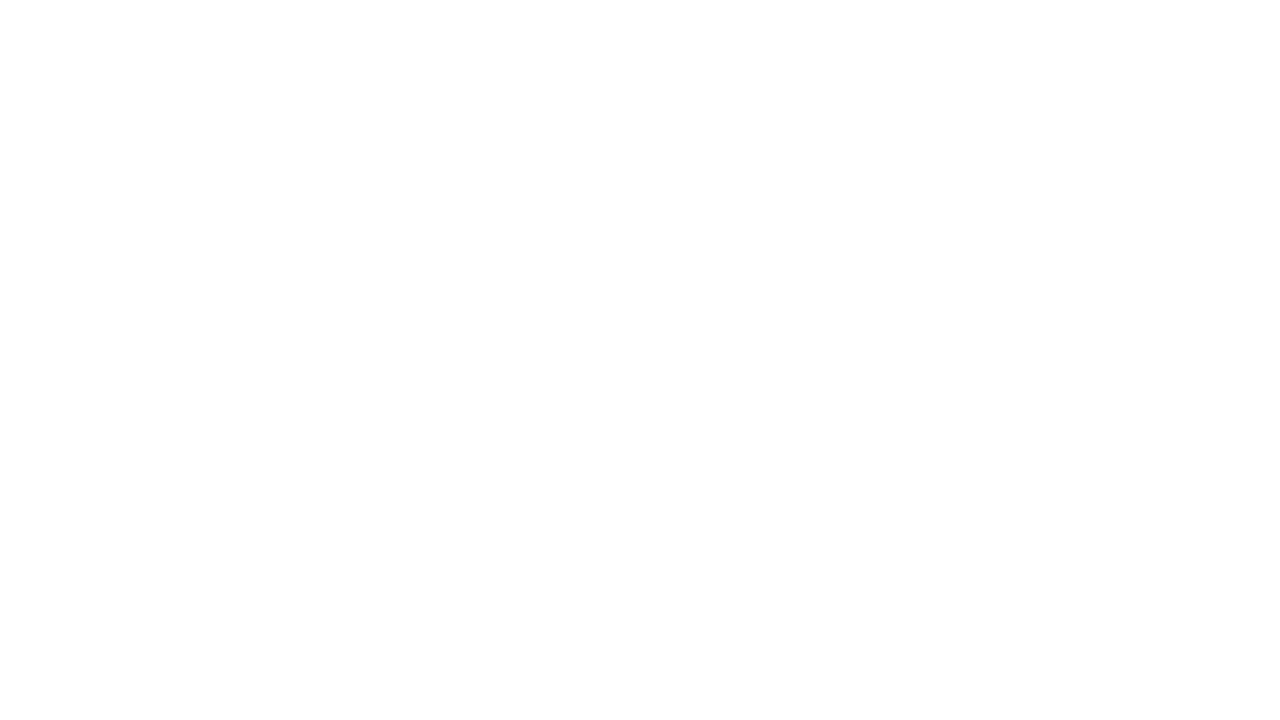

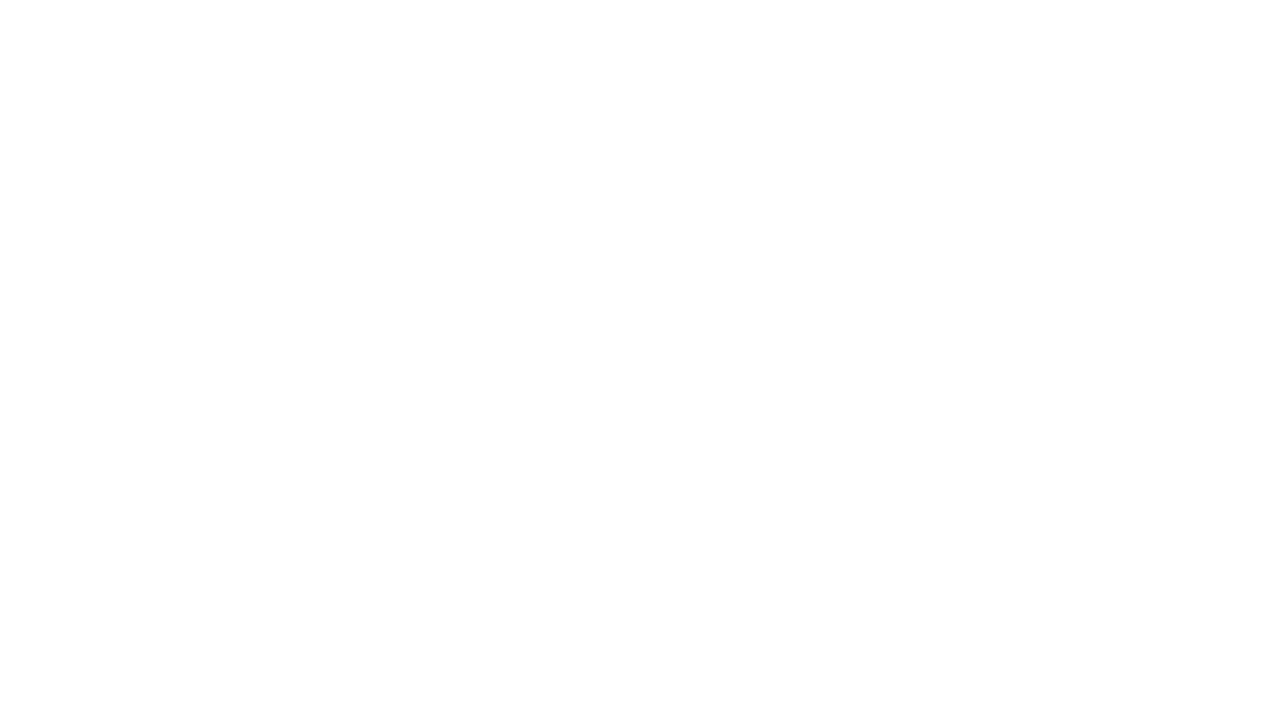